Tests that submitting the transaction form with empty fields triggers a validation alert message

Starting URL: https://santiagomonteiro.github.io/dev.finances/

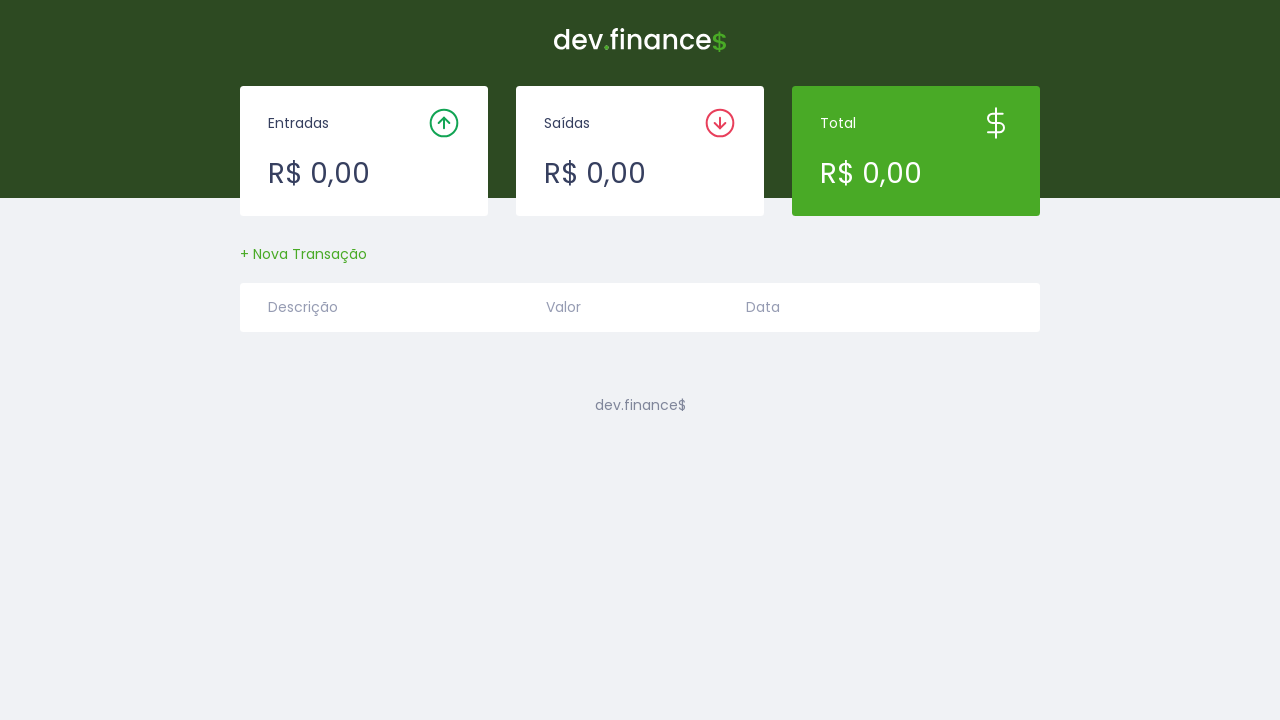

Clicked button to open transaction creation modal at (304, 254) on #createTransactionButton
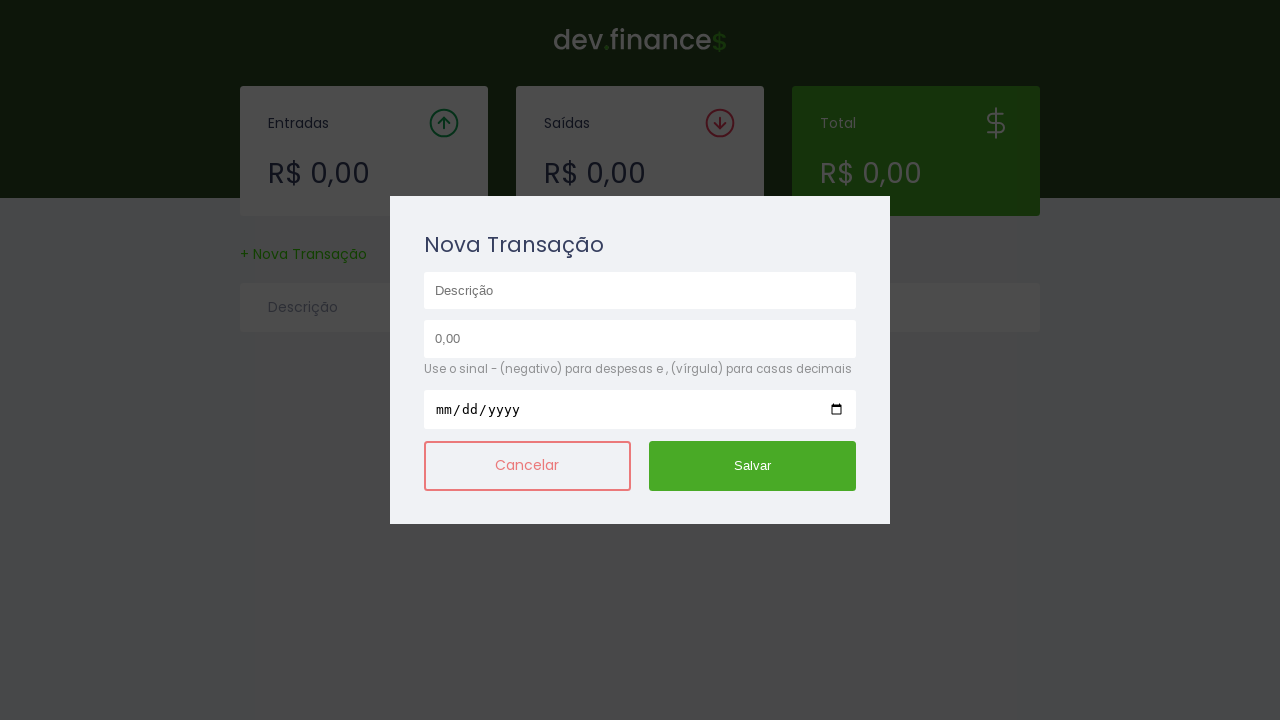

Clicked submit button without filling any fields at (753, 466) on #submit-button
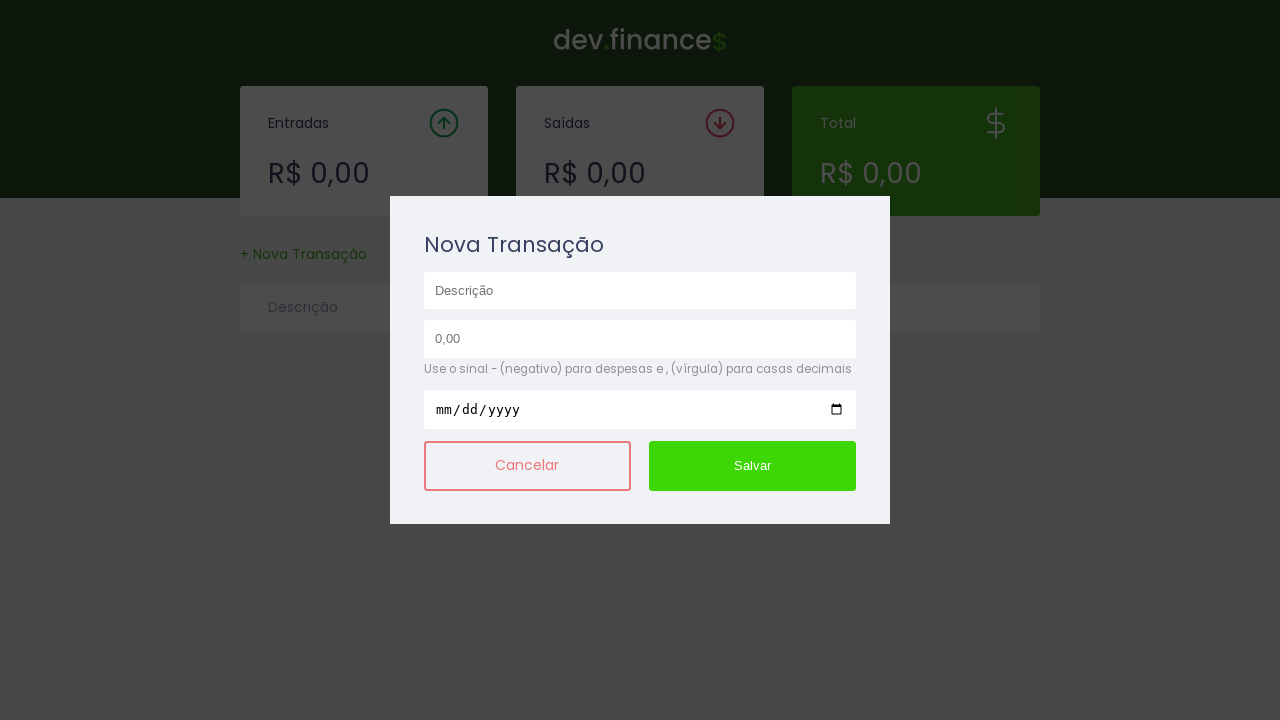

Set up handler to accept alert dialogs
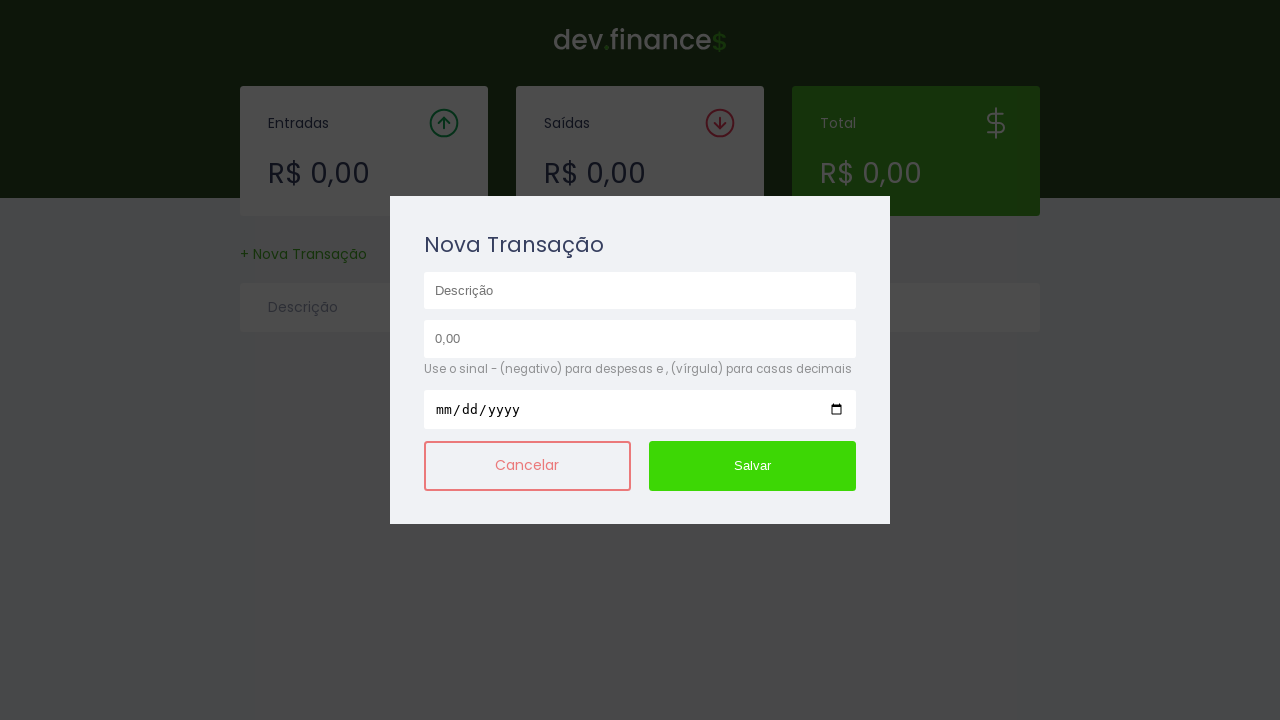

Clicked submit button again to trigger validation alert with empty fields at (753, 466) on #submit-button
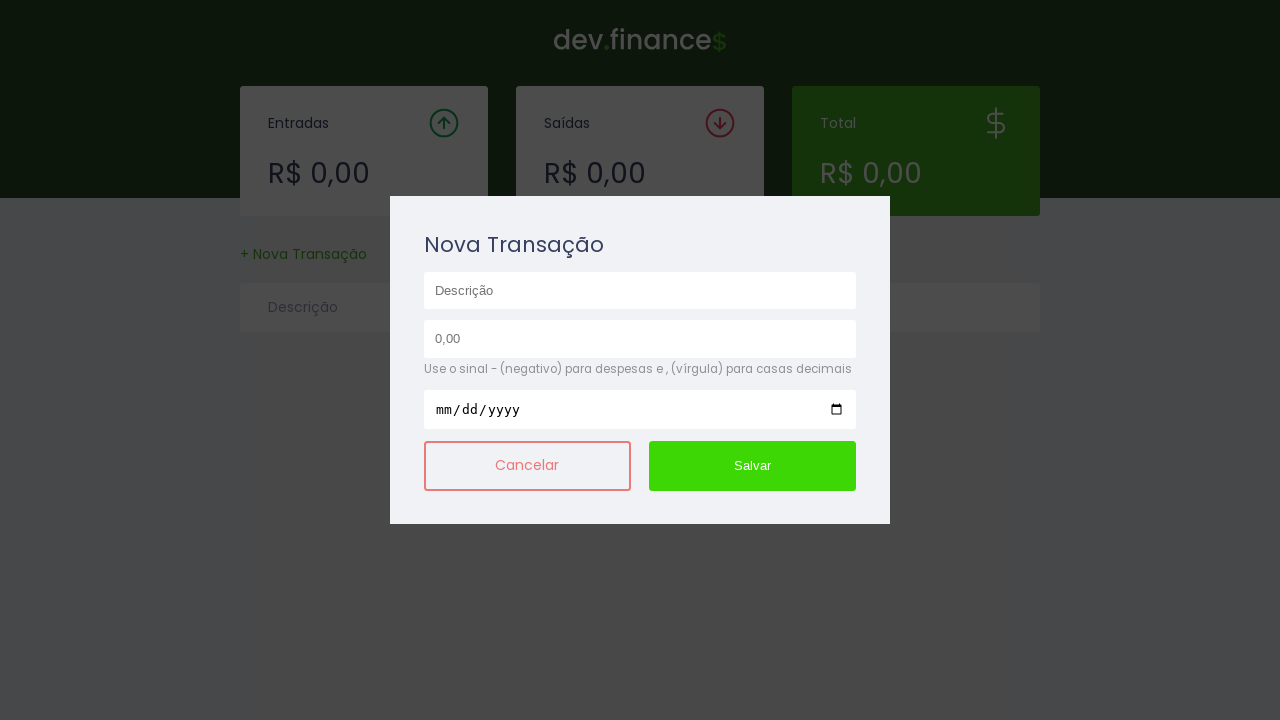

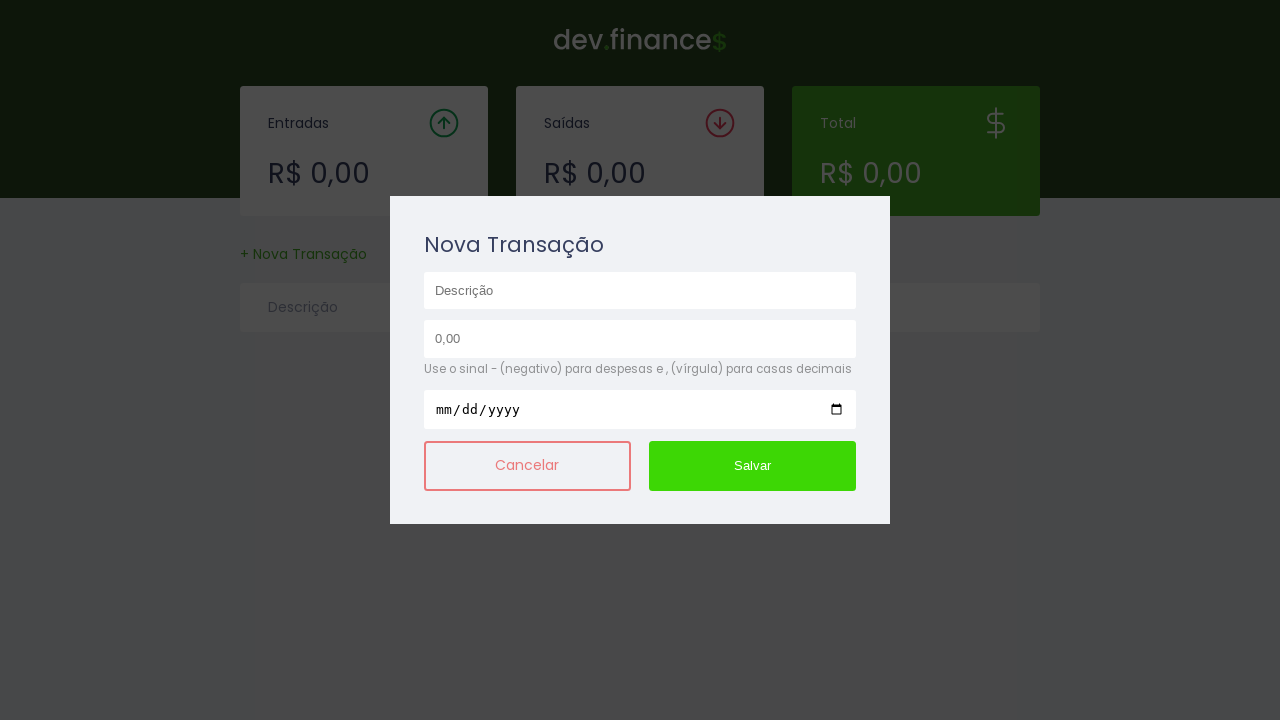